Tests adding and then removing elements by clicking Add Element 5 times, then clicking each Delete button to remove them all

Starting URL: http://the-internet.herokuapp.com/

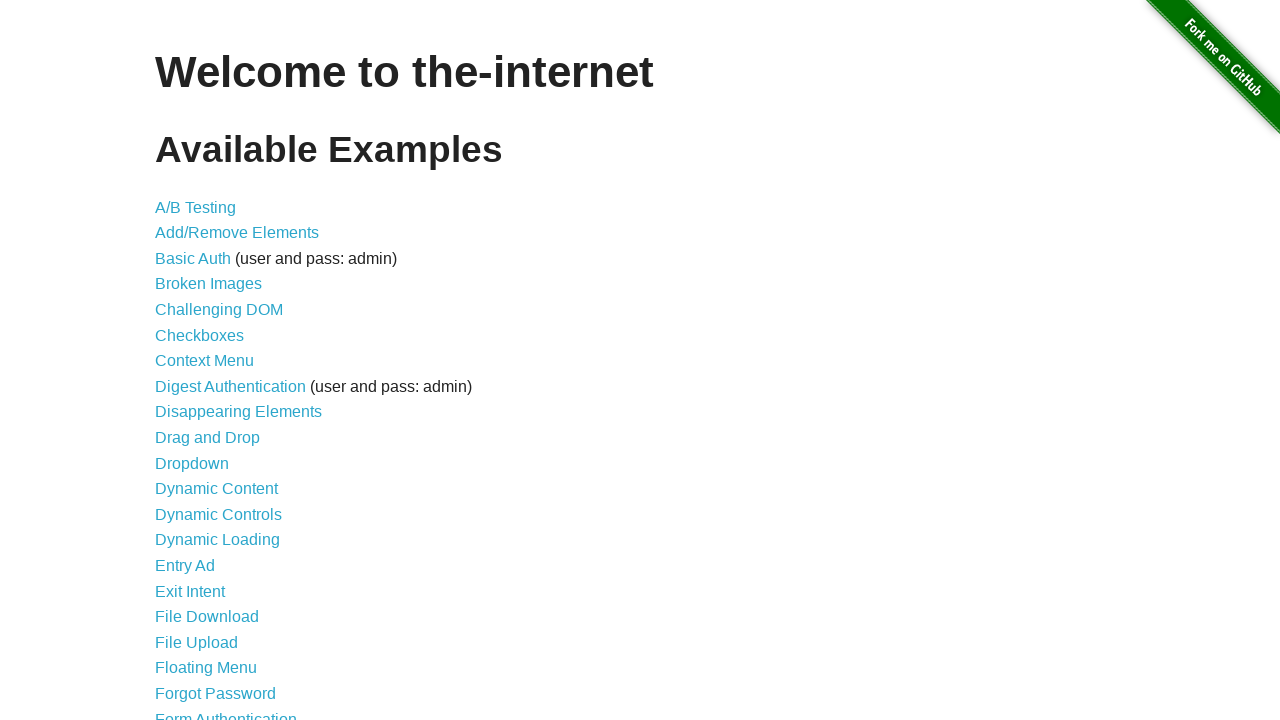

Clicked on Add/Remove Elements link at (237, 233) on text=Add/Remove Elements
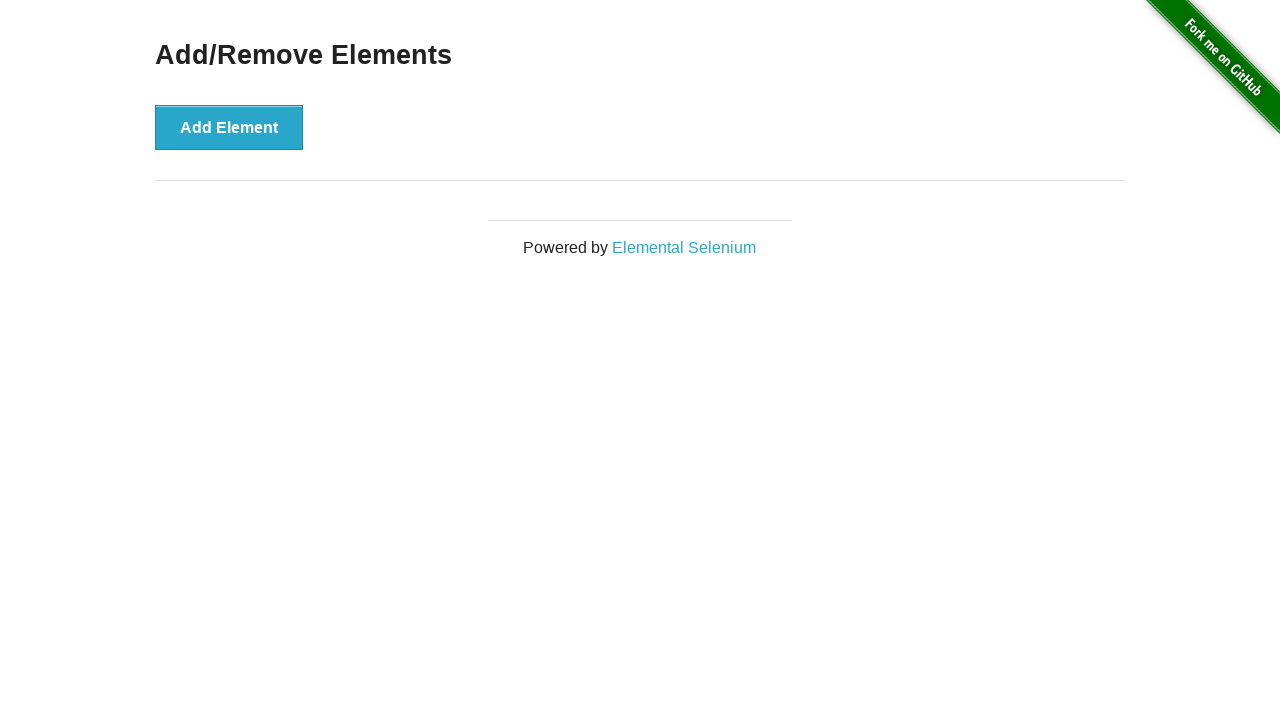

Add Element button is now visible and clickable
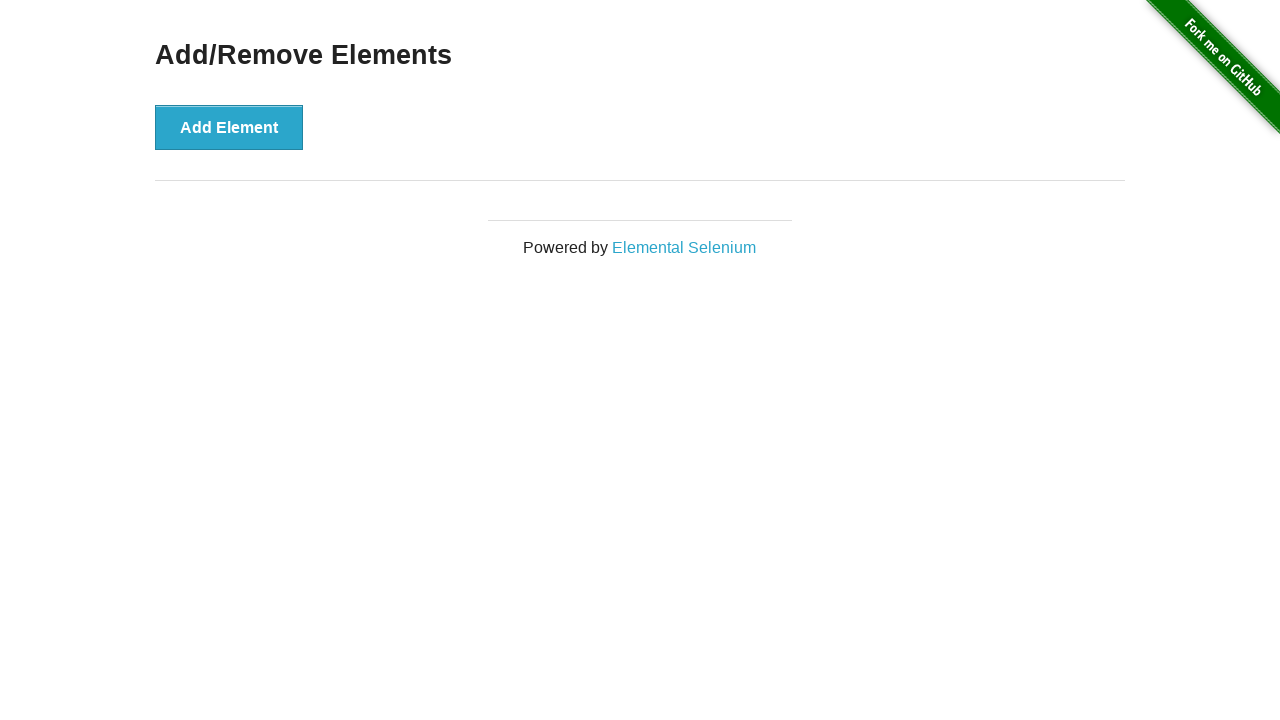

Clicked Add Element button (iteration 1/5) at (229, 127) on button:has-text('Add Element')
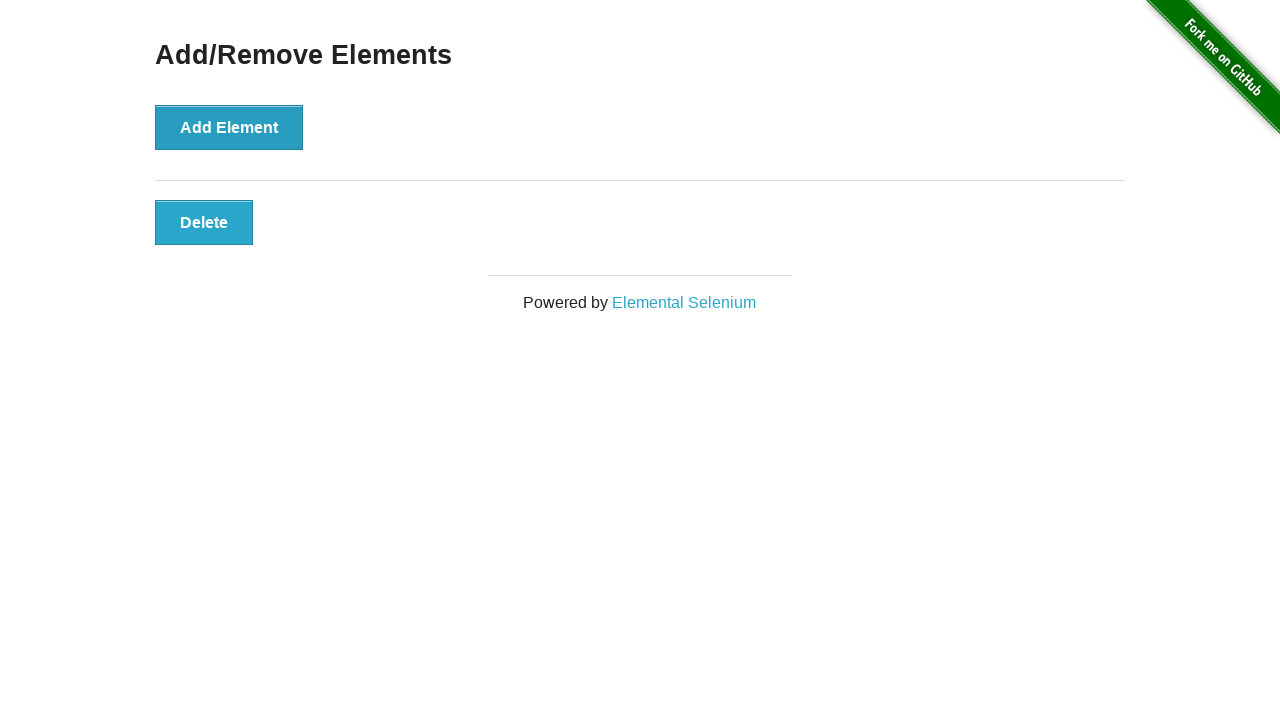

Clicked Add Element button (iteration 2/5) at (229, 127) on button:has-text('Add Element')
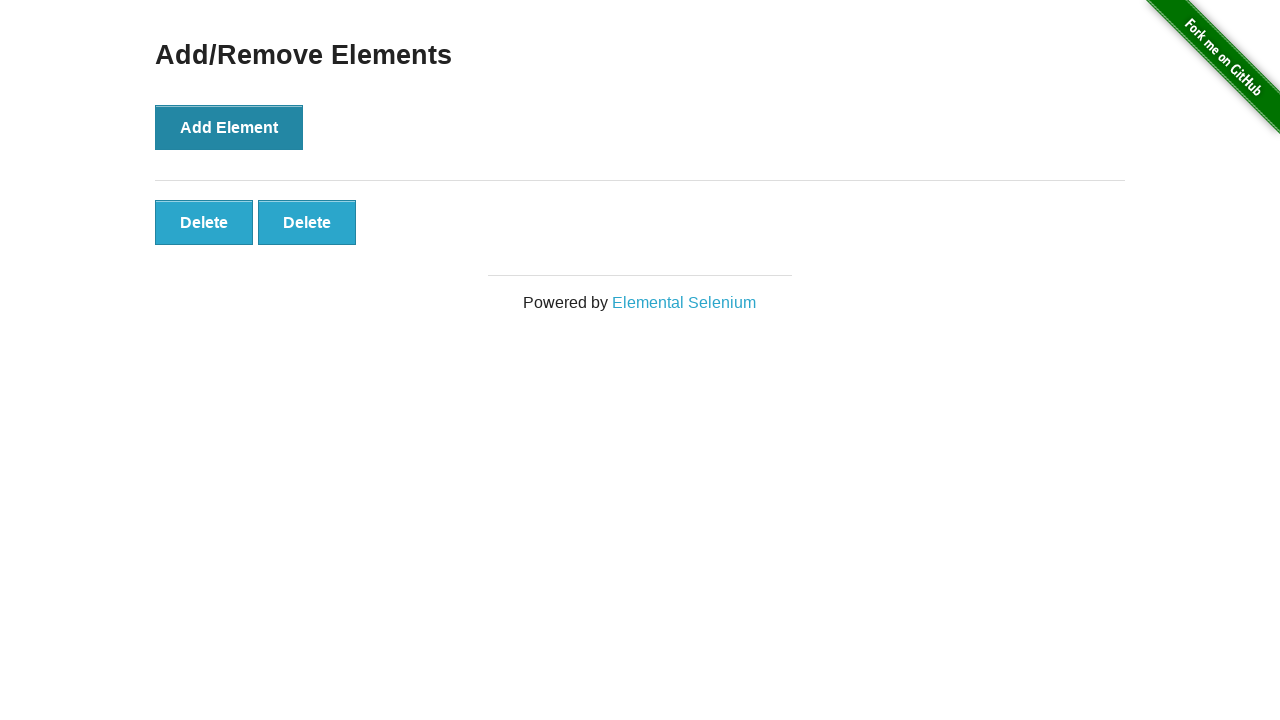

Clicked Add Element button (iteration 3/5) at (229, 127) on button:has-text('Add Element')
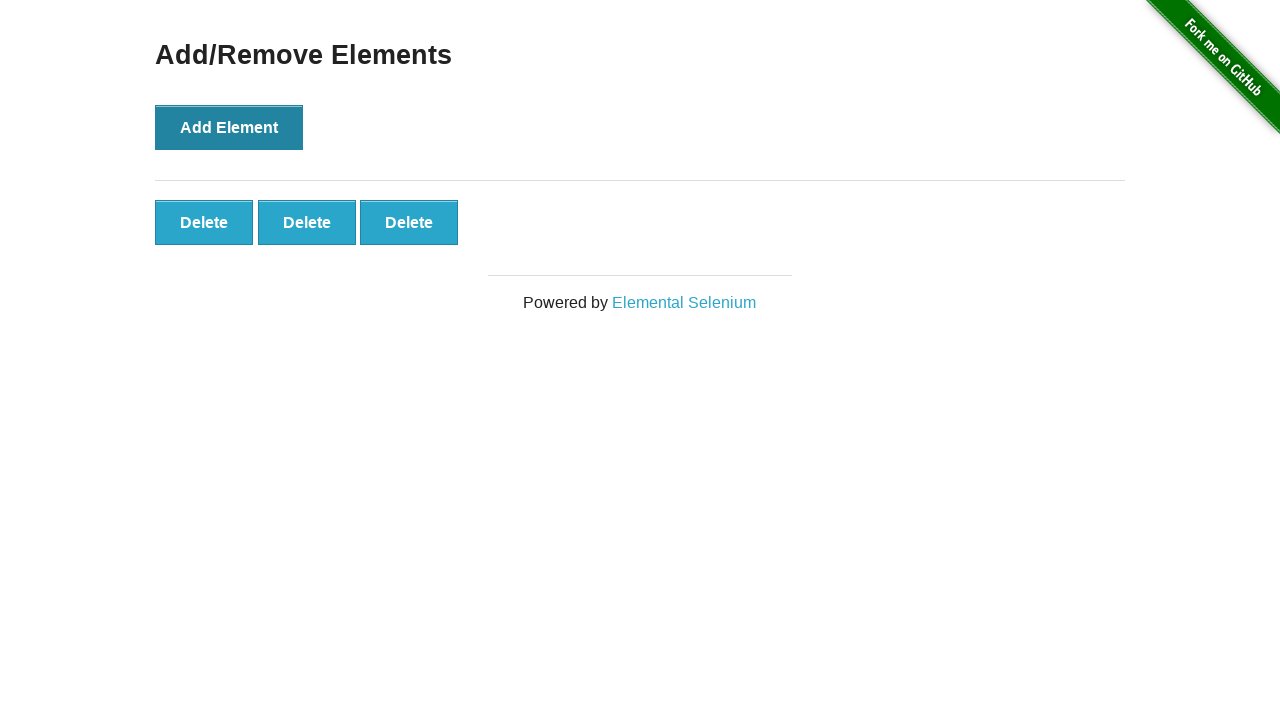

Clicked Add Element button (iteration 4/5) at (229, 127) on button:has-text('Add Element')
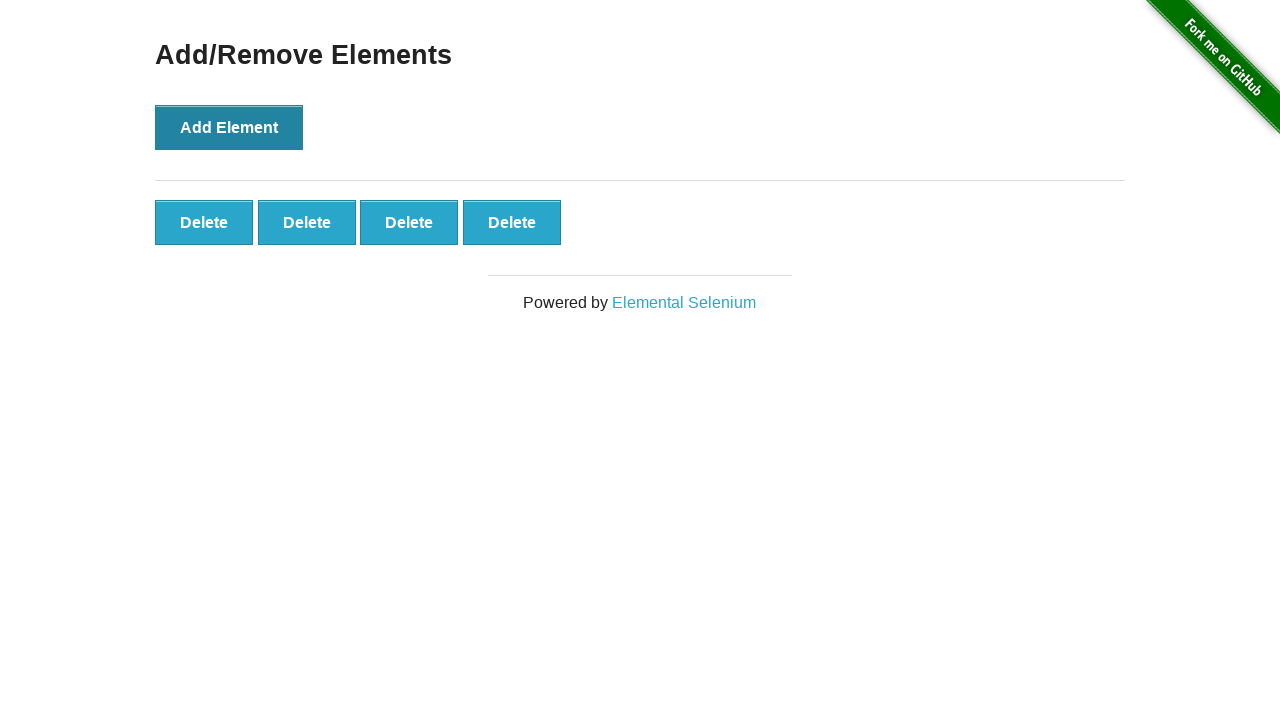

Clicked Add Element button (iteration 5/5) at (229, 127) on button:has-text('Add Element')
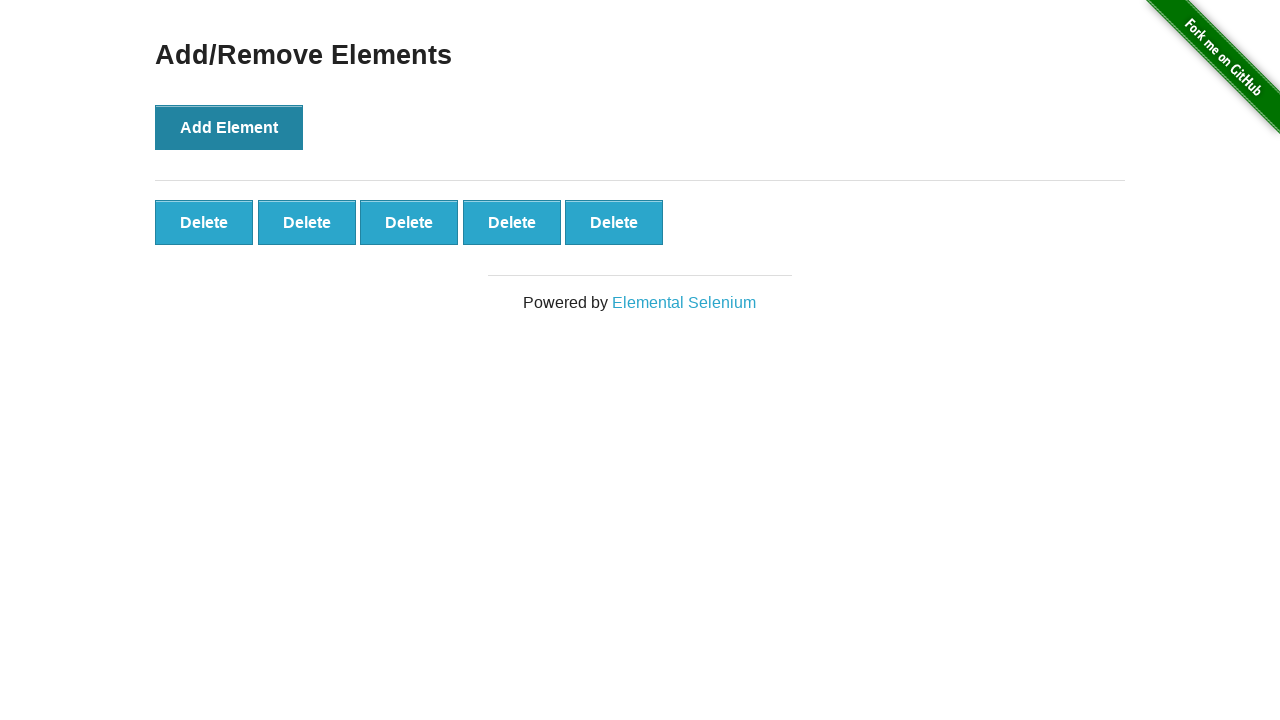

Clicked Delete button to remove element (iteration 1/5) at (204, 222) on .added-manually >> nth=0
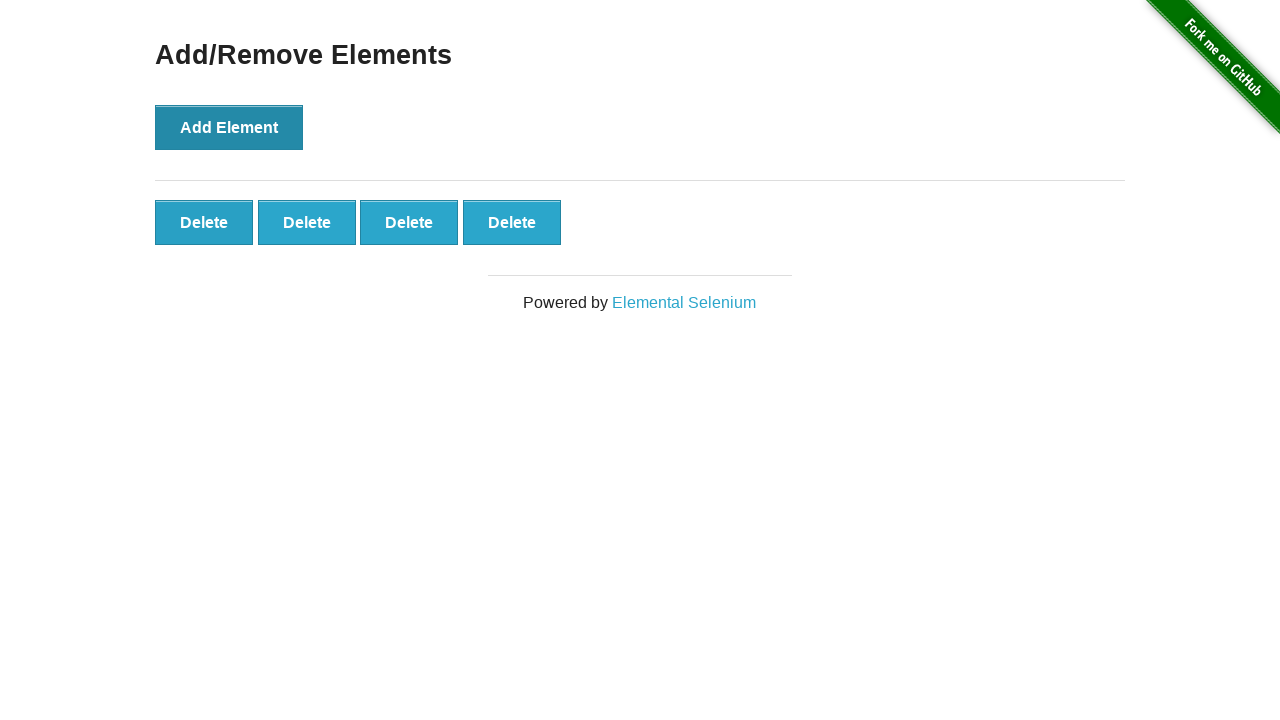

Clicked Delete button to remove element (iteration 2/5) at (204, 222) on .added-manually >> nth=0
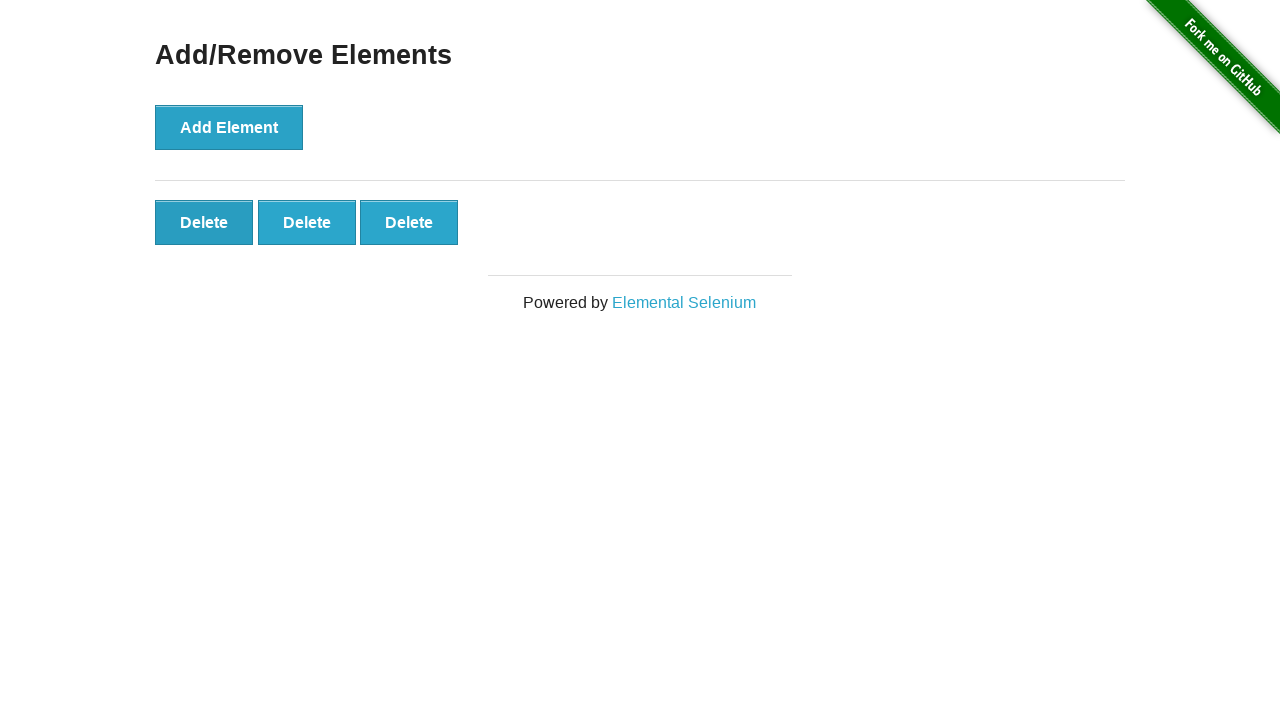

Clicked Delete button to remove element (iteration 3/5) at (204, 222) on .added-manually >> nth=0
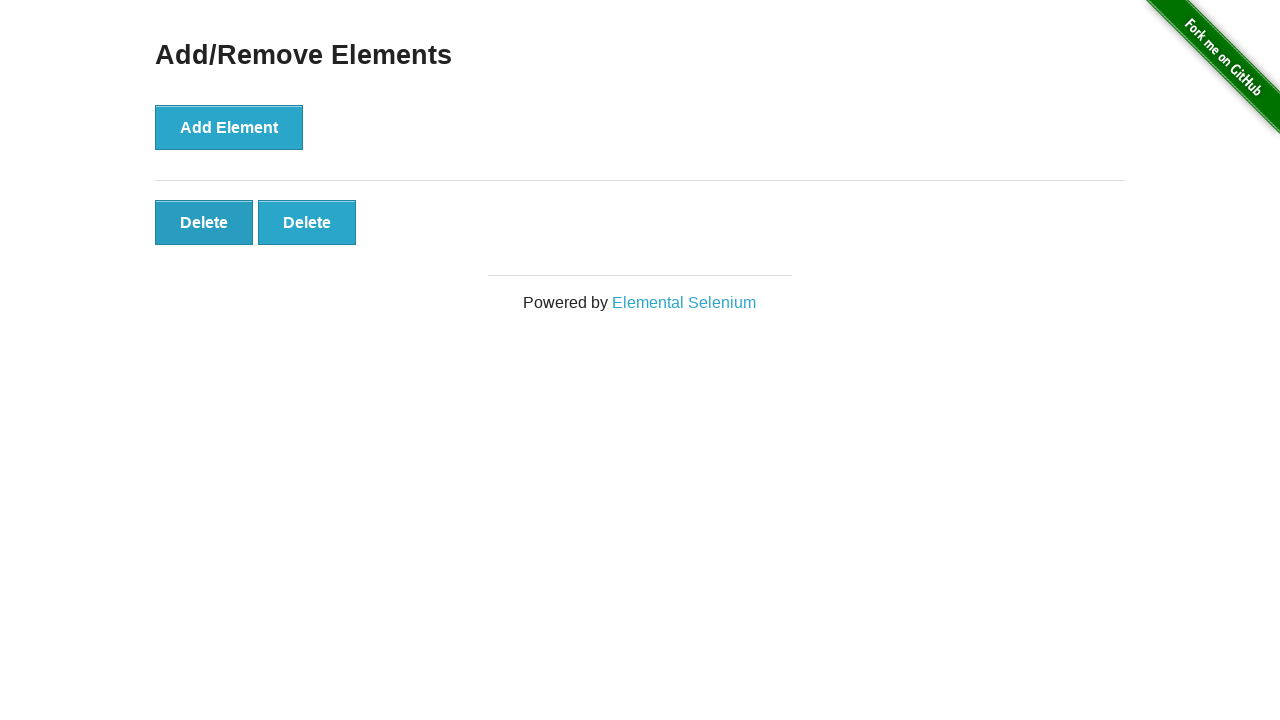

Clicked Delete button to remove element (iteration 4/5) at (204, 222) on .added-manually >> nth=0
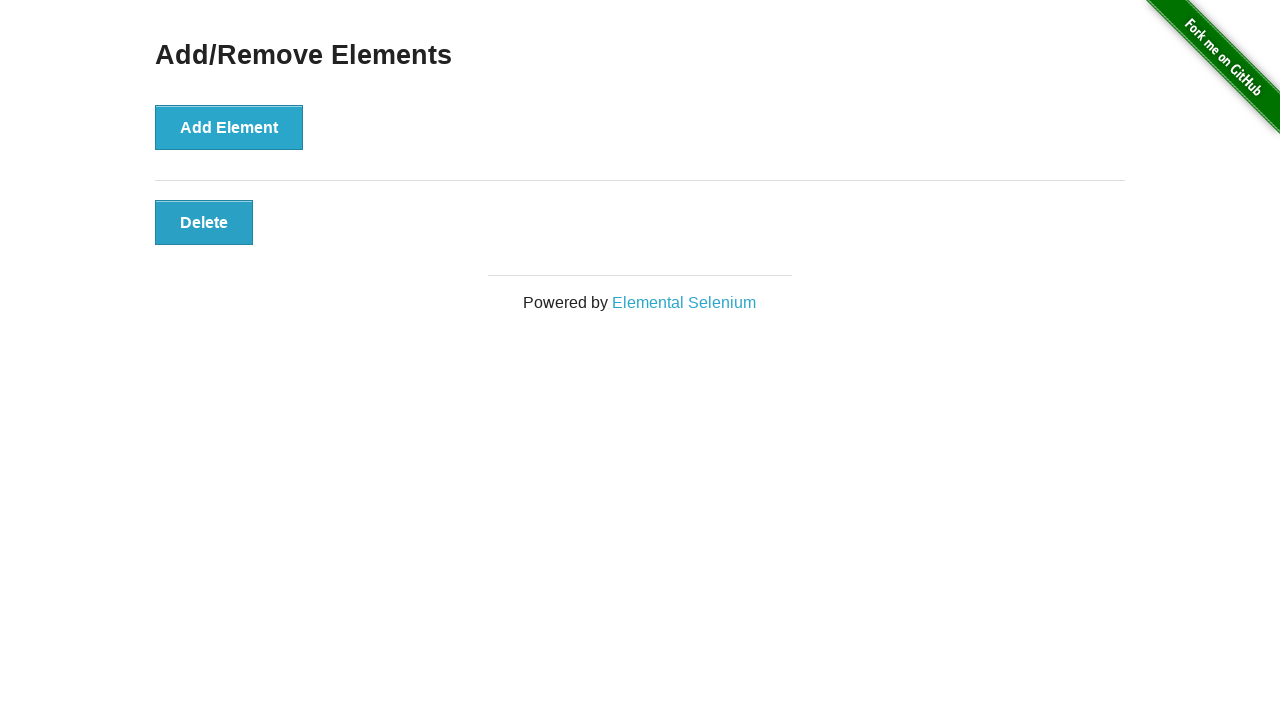

Clicked Delete button to remove element (iteration 5/5) at (204, 222) on .added-manually >> nth=0
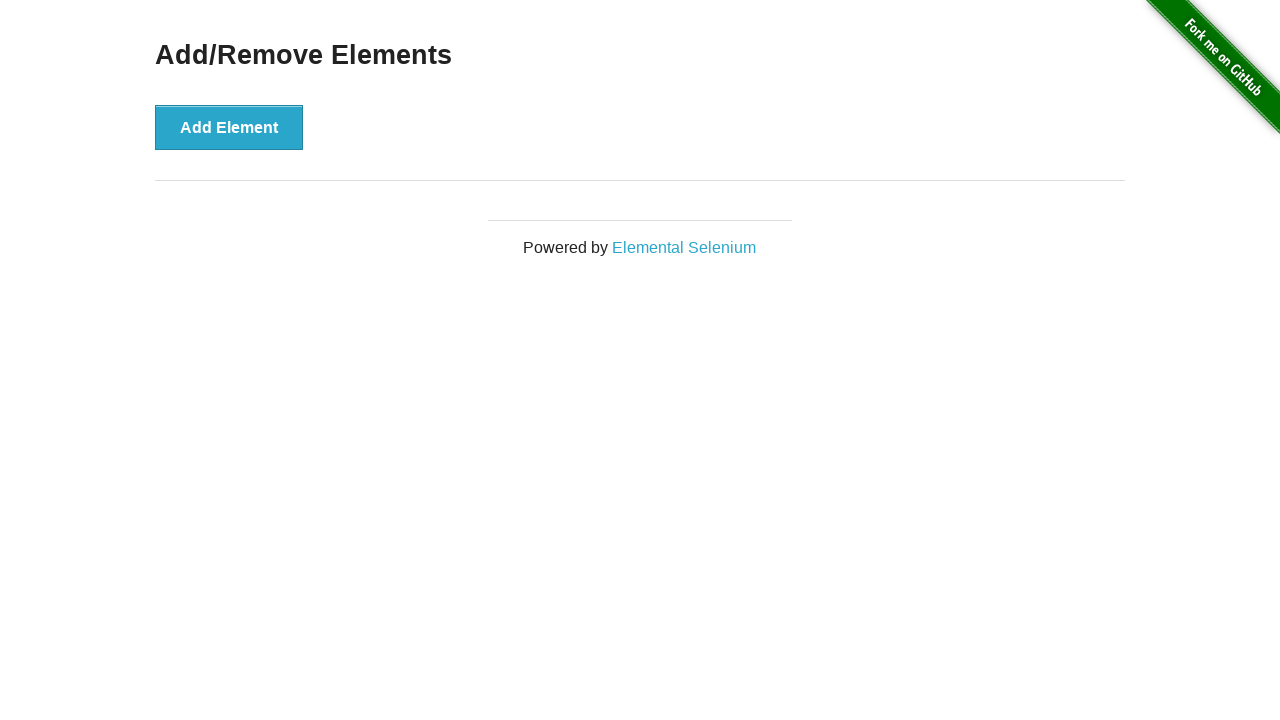

Verified all elements were removed - count is 0
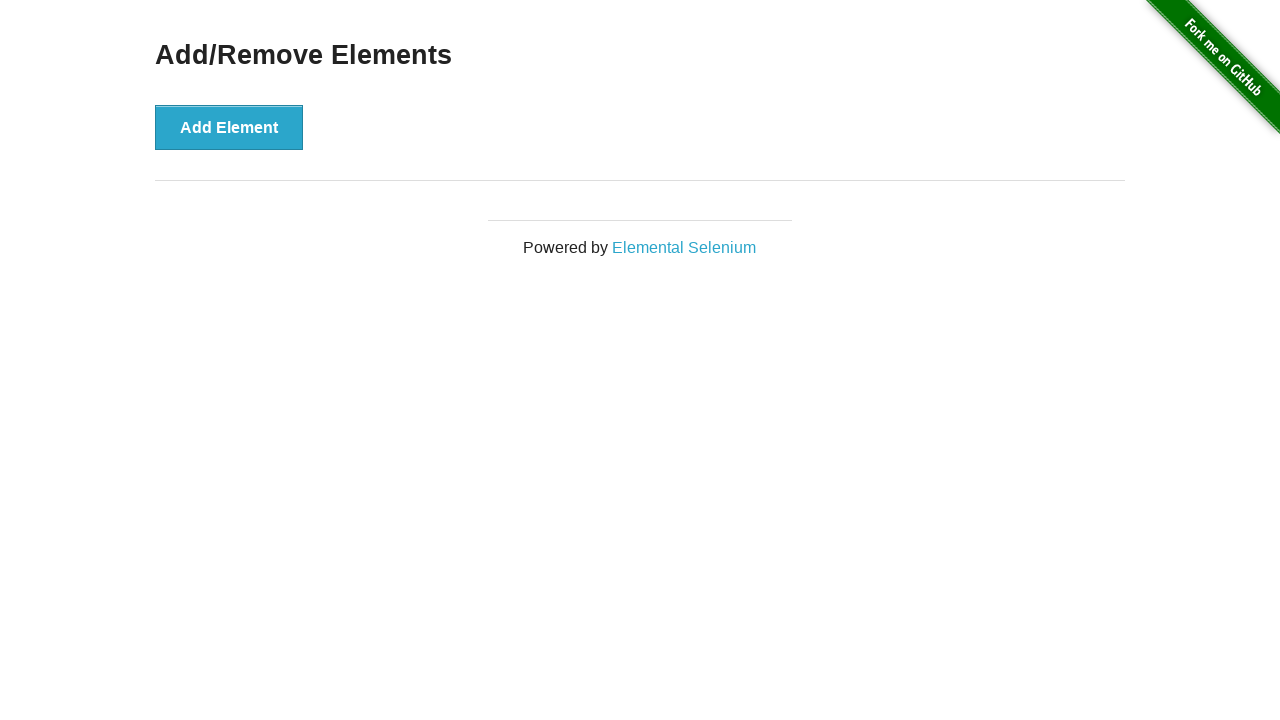

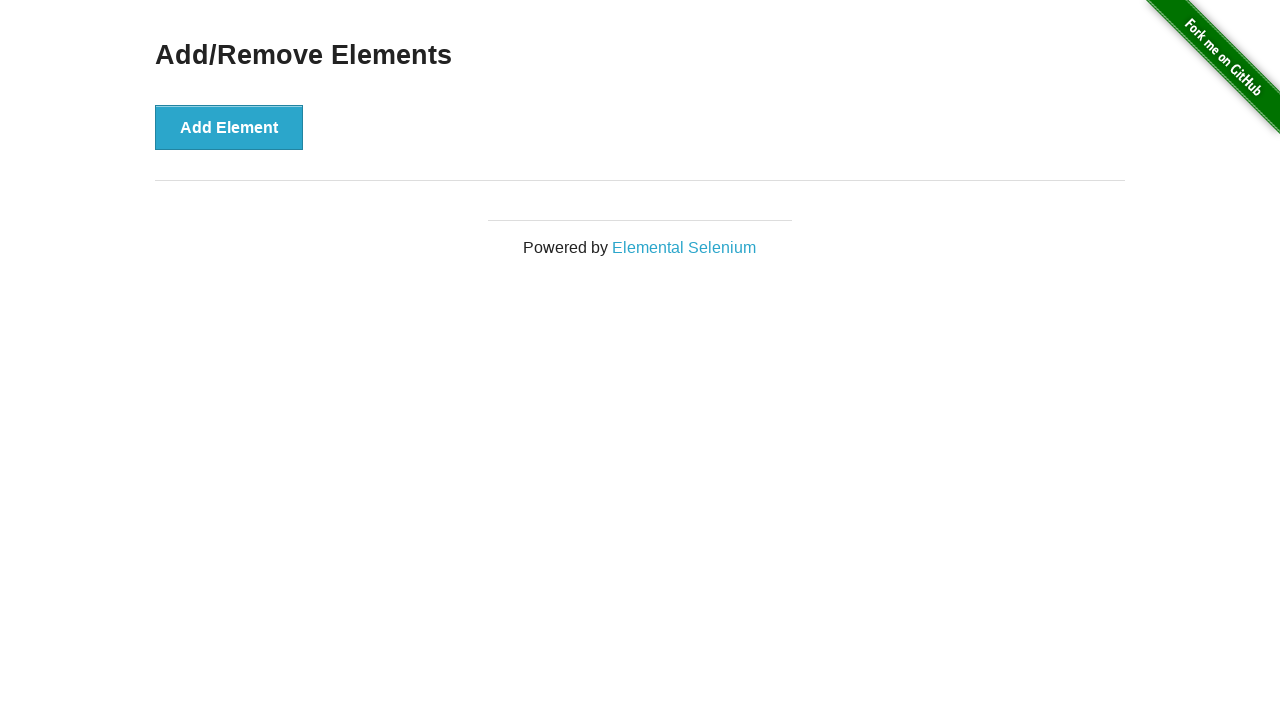